Navigates to the El País opinion section and verifies that article links are present on the page by waiting for them to load.

Starting URL: https://elpais.com/opinion/

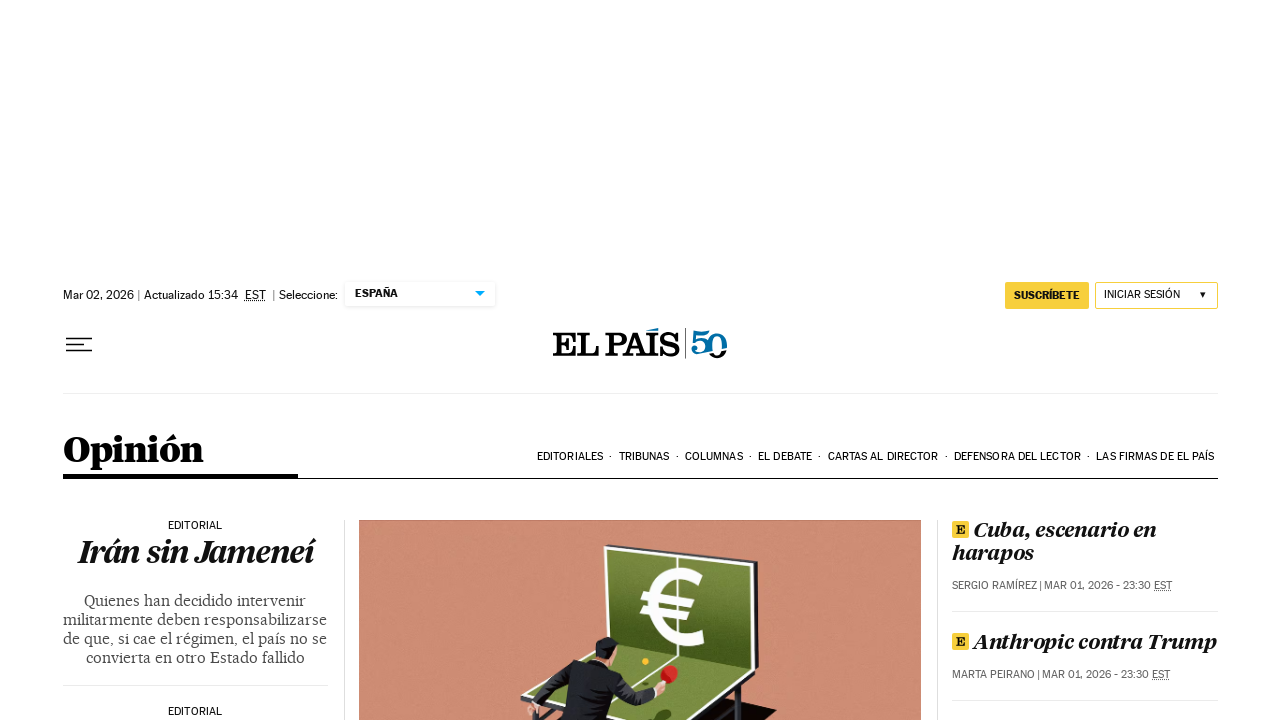

Navigated to El País opinion section
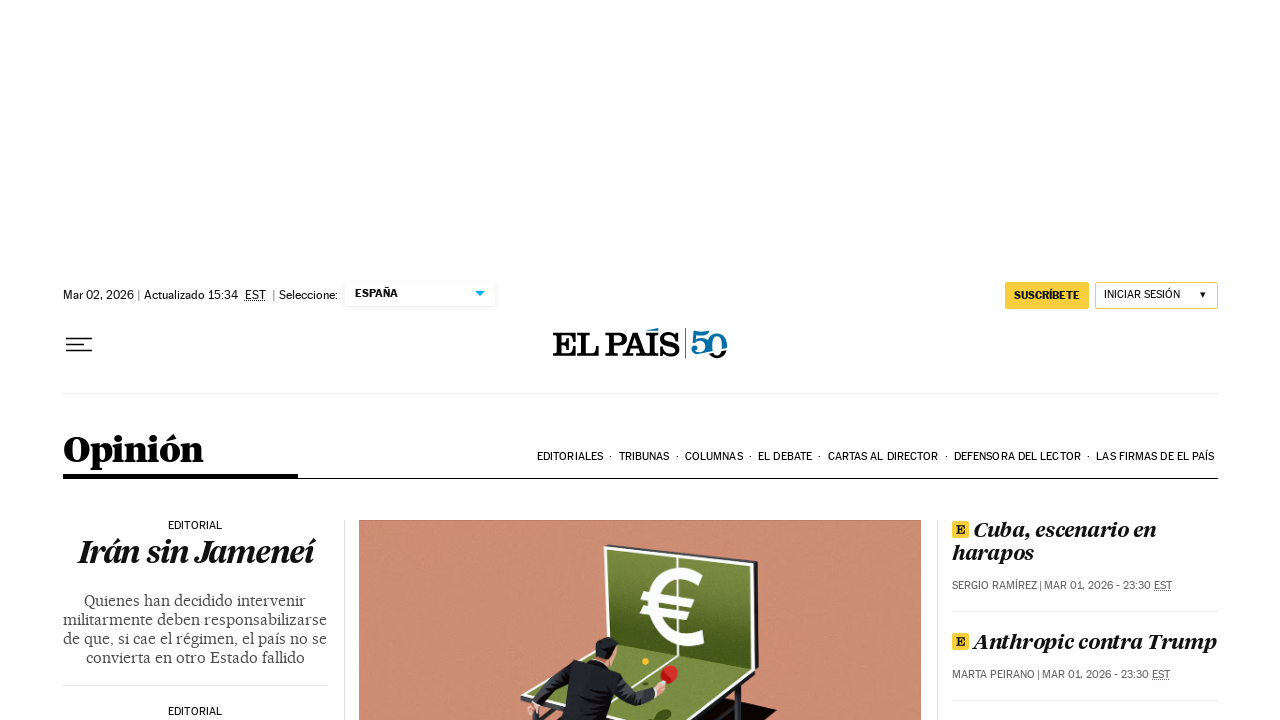

Article links loaded on opinion page
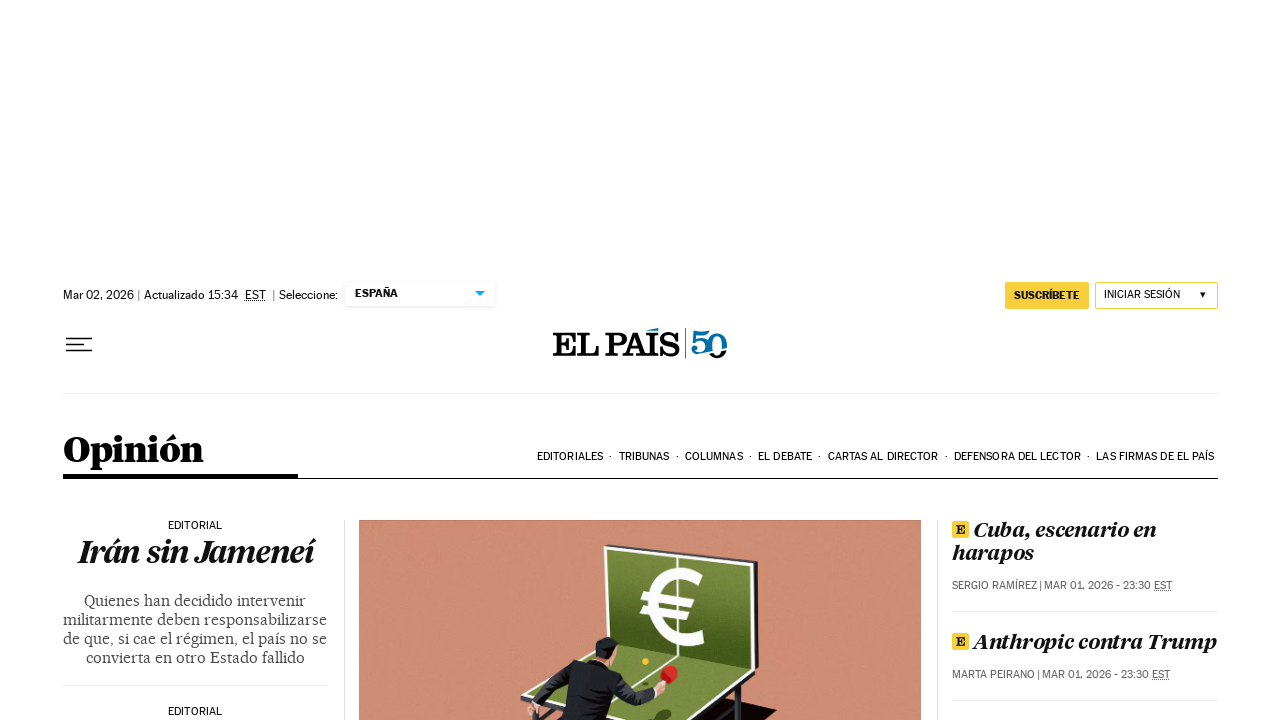

Verified page loaded with title: Opinión en EL PAÍS
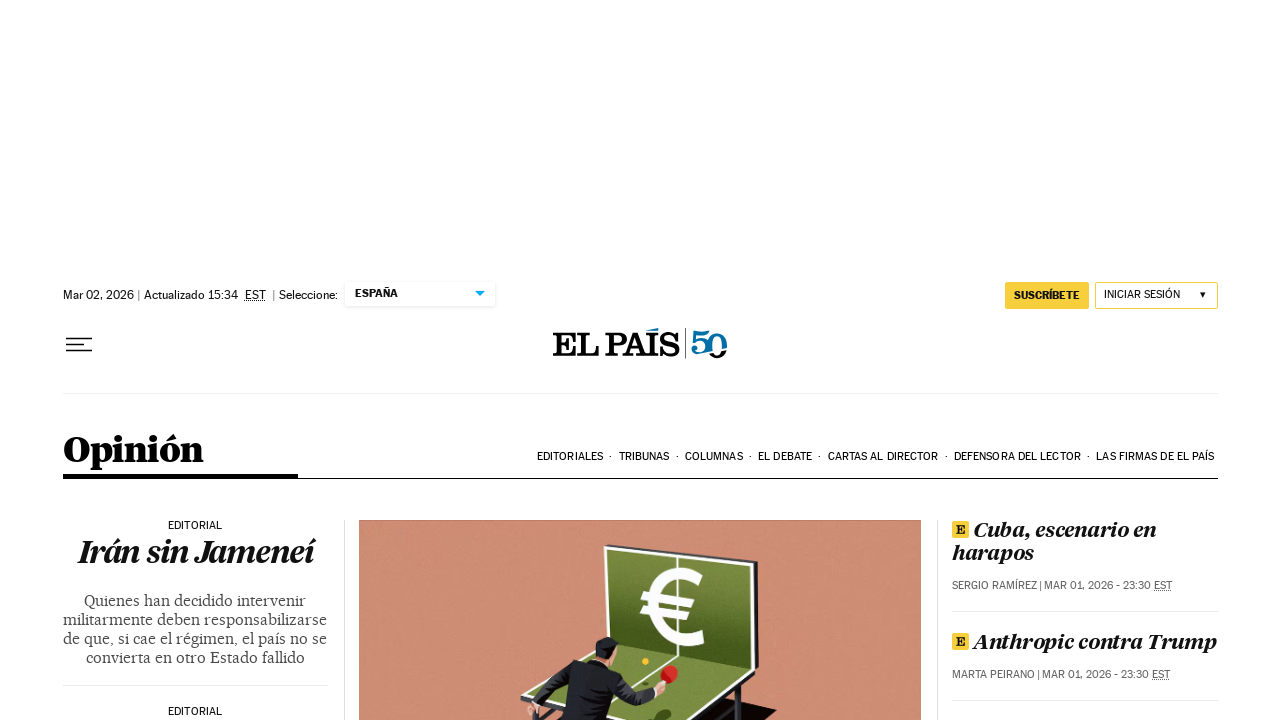

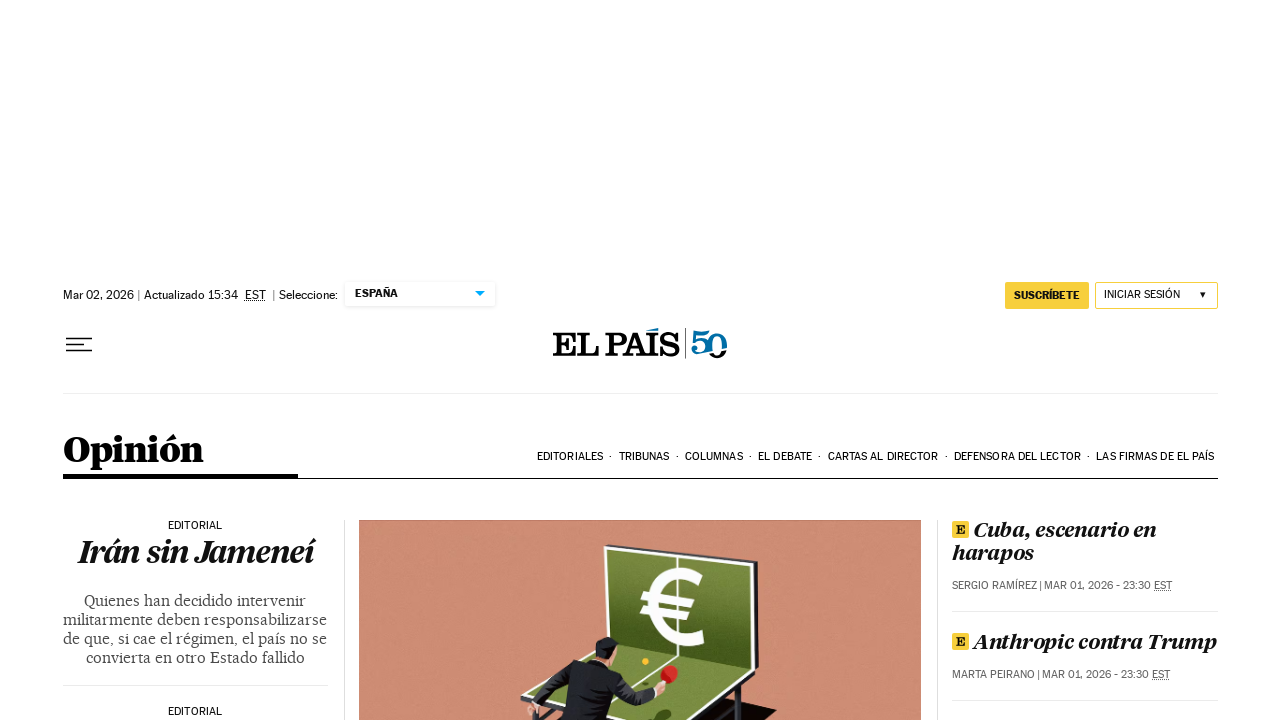